Tests unmarking completed todo items by unchecking their checkboxes

Starting URL: https://demo.playwright.dev/todomvc

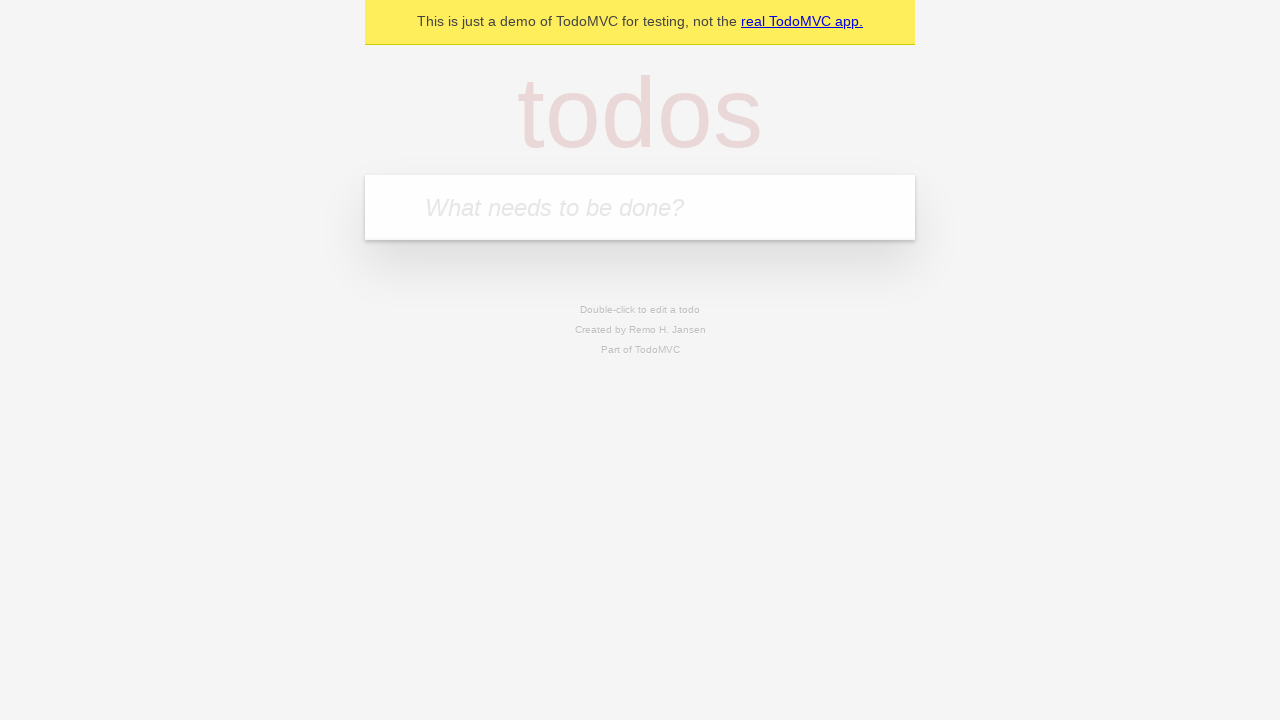

Filled todo input with 'buy some cheese' on internal:attr=[placeholder="What needs to be done?"i]
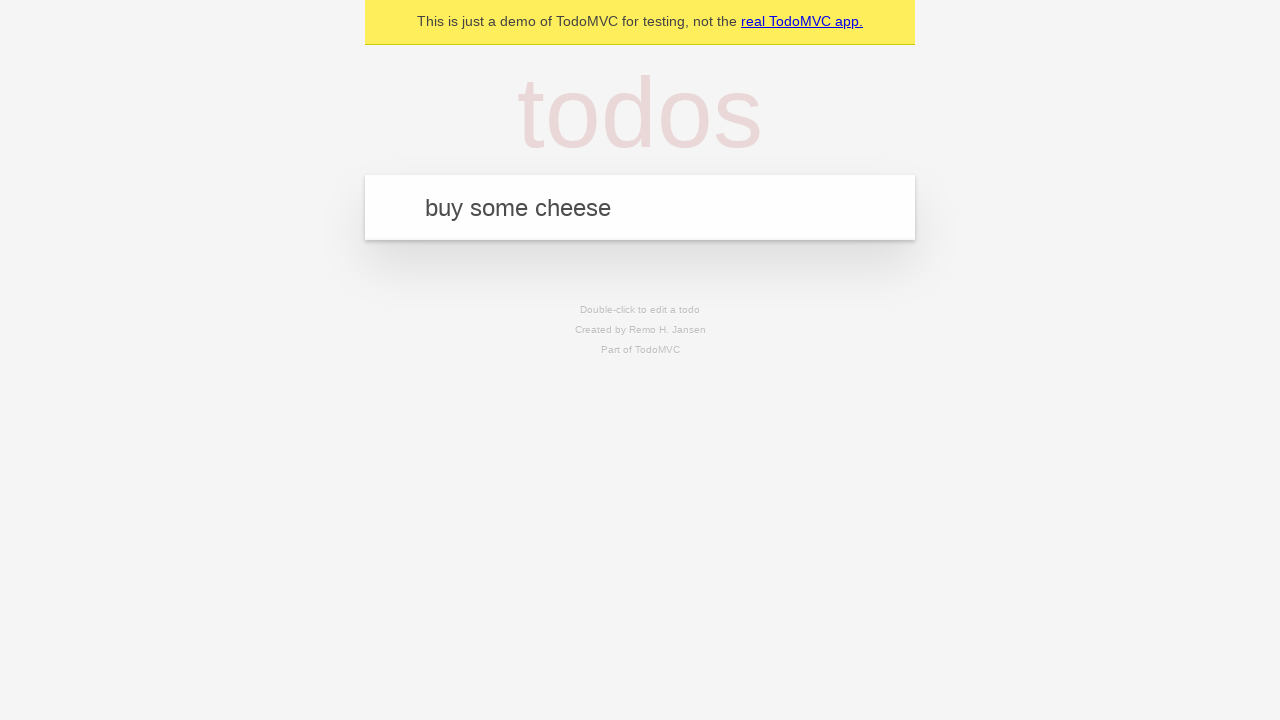

Pressed Enter to create first todo item on internal:attr=[placeholder="What needs to be done?"i]
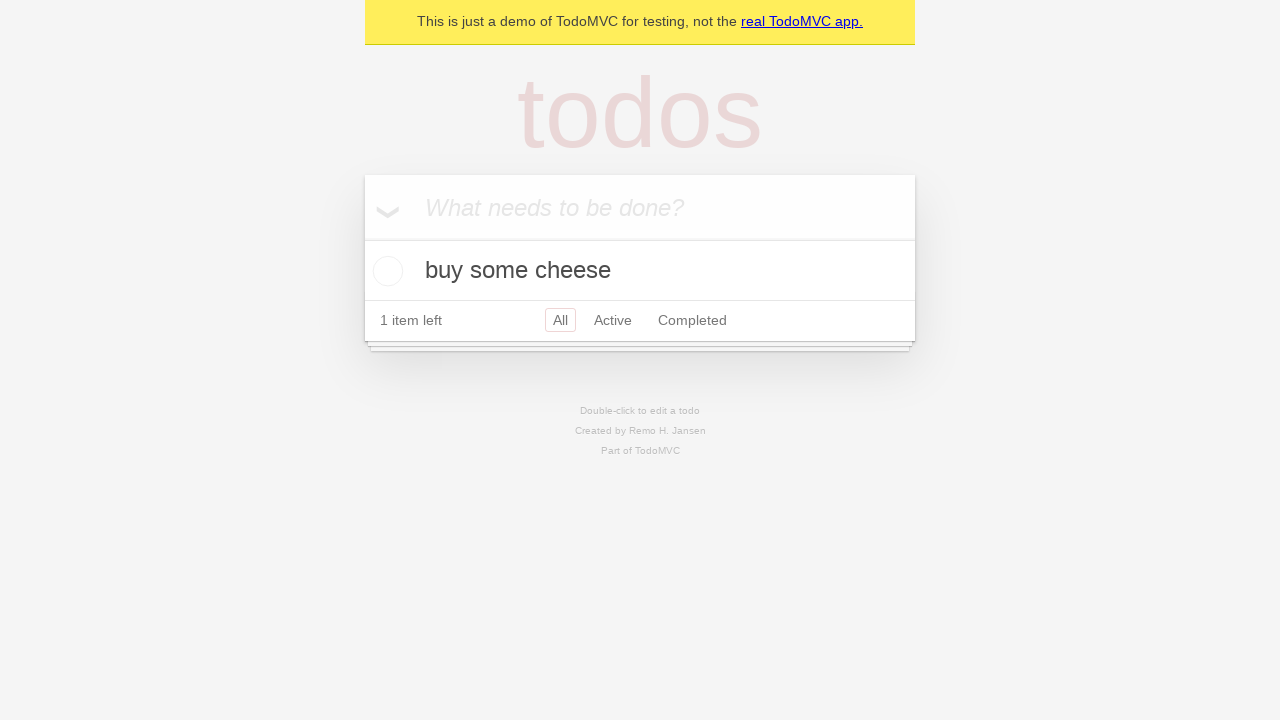

Filled todo input with 'feed the cat' on internal:attr=[placeholder="What needs to be done?"i]
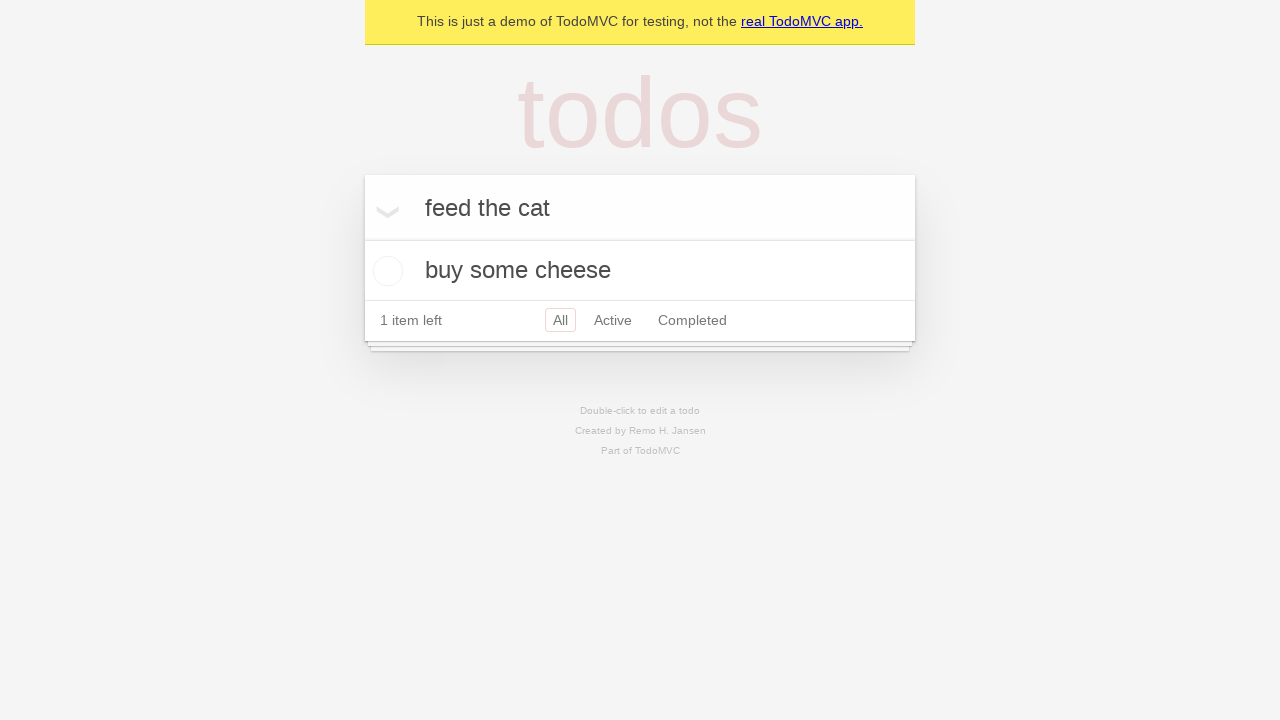

Pressed Enter to create second todo item on internal:attr=[placeholder="What needs to be done?"i]
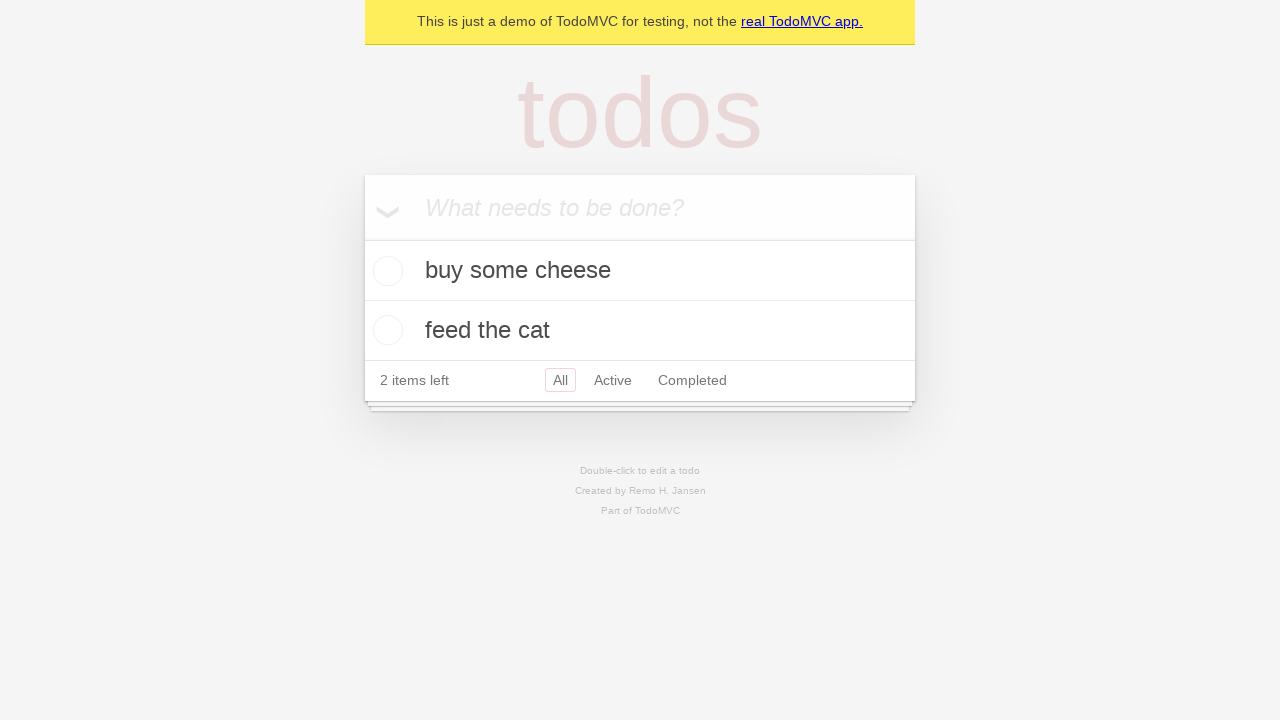

Waited for second todo item to be visible
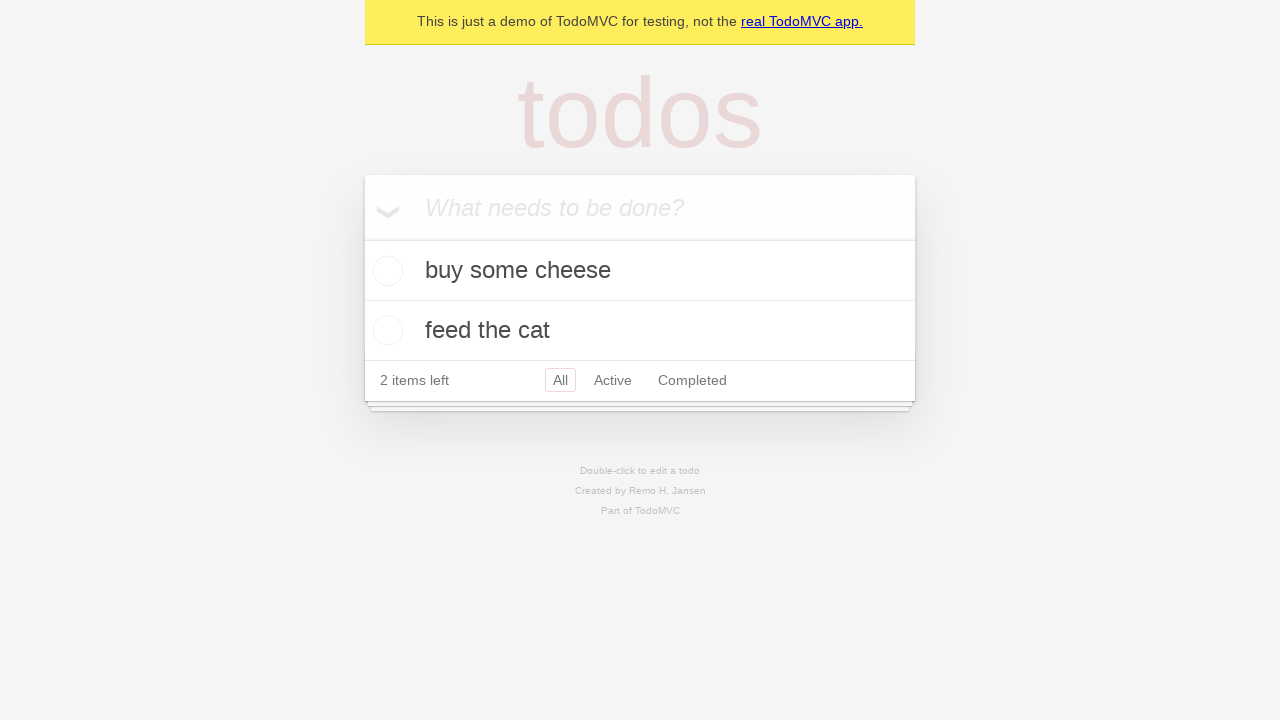

Checked the first todo item checkbox at (385, 271) on [data-testid='todo-item'] >> nth=0 >> internal:role=checkbox
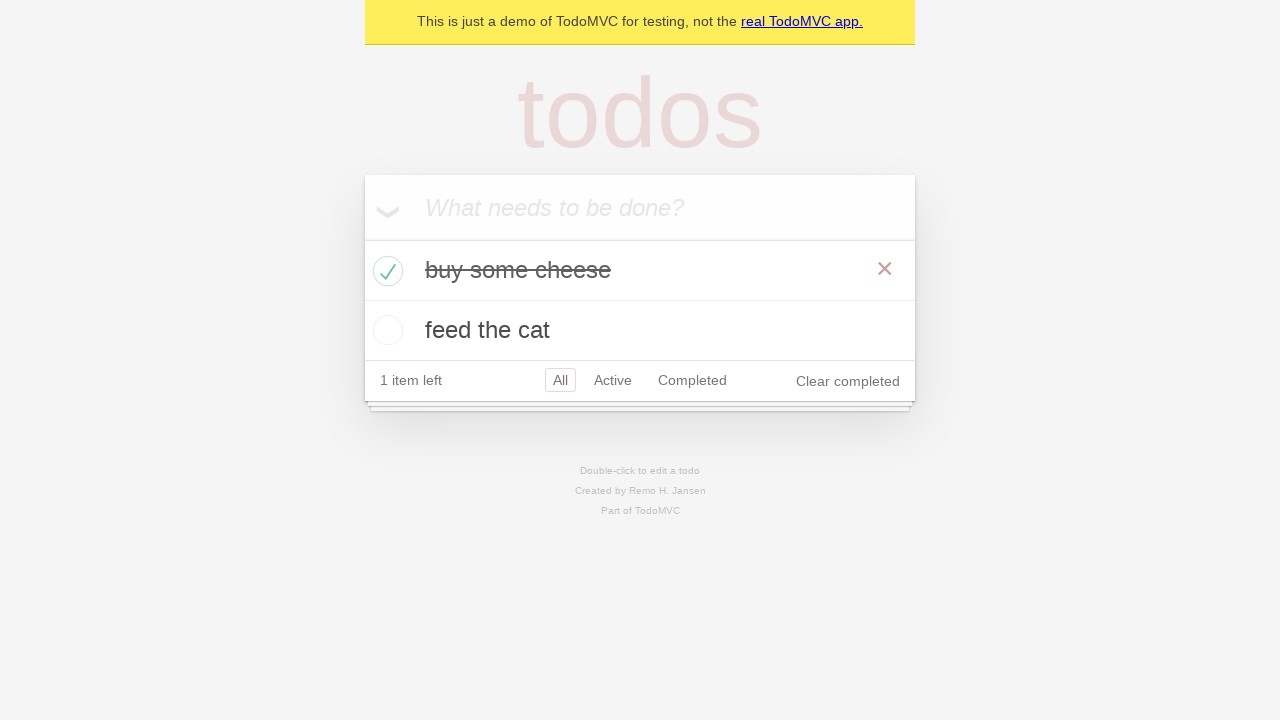

Unchecked the first todo item checkbox to mark it as incomplete at (385, 271) on [data-testid='todo-item'] >> nth=0 >> internal:role=checkbox
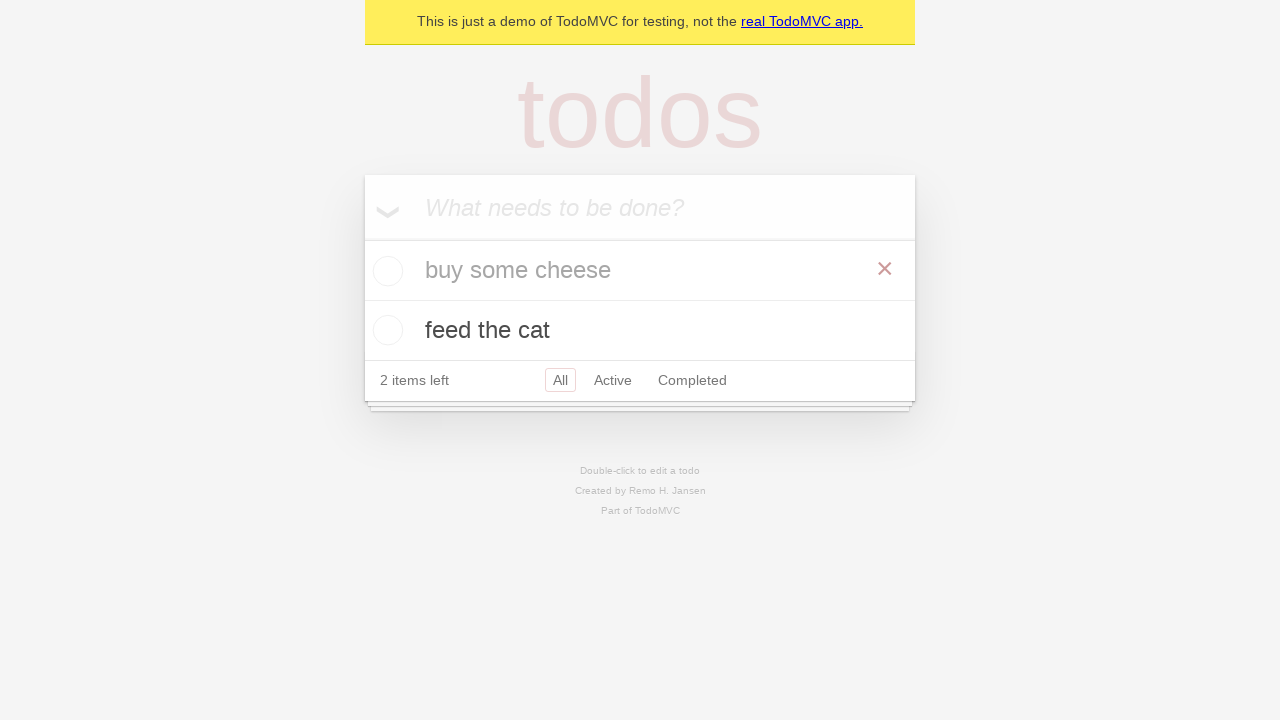

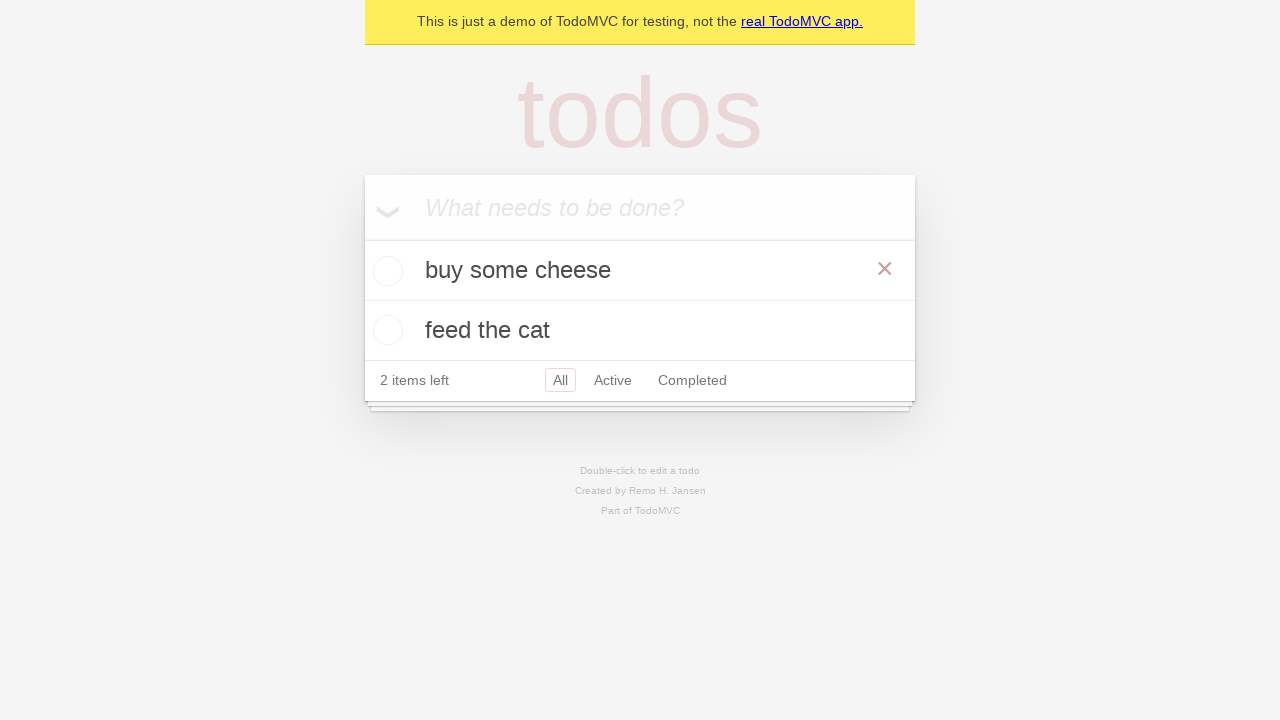